Tests a sales tax calculator by selecting products, entering quantities, and verifying subtotal and grand total calculations

Starting URL: https://witty-hill-0acfceb03.azurestaticapps.net/salestax.html

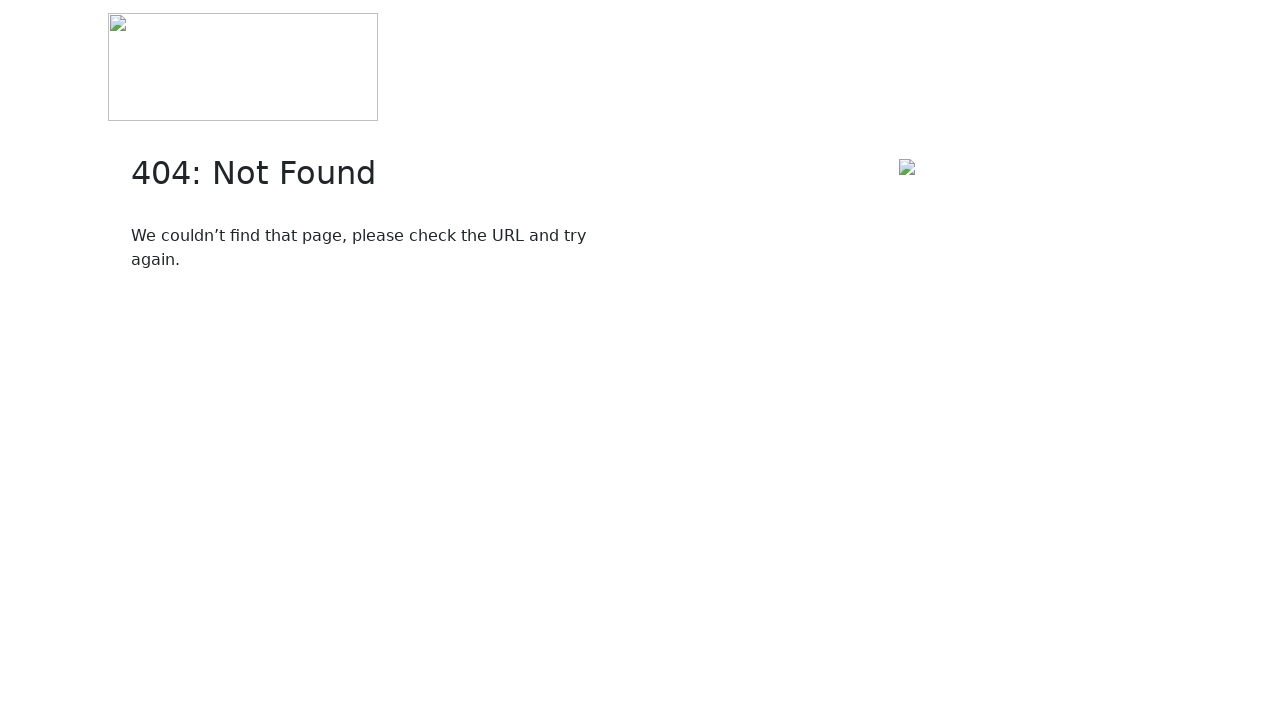

Clicked male radio button
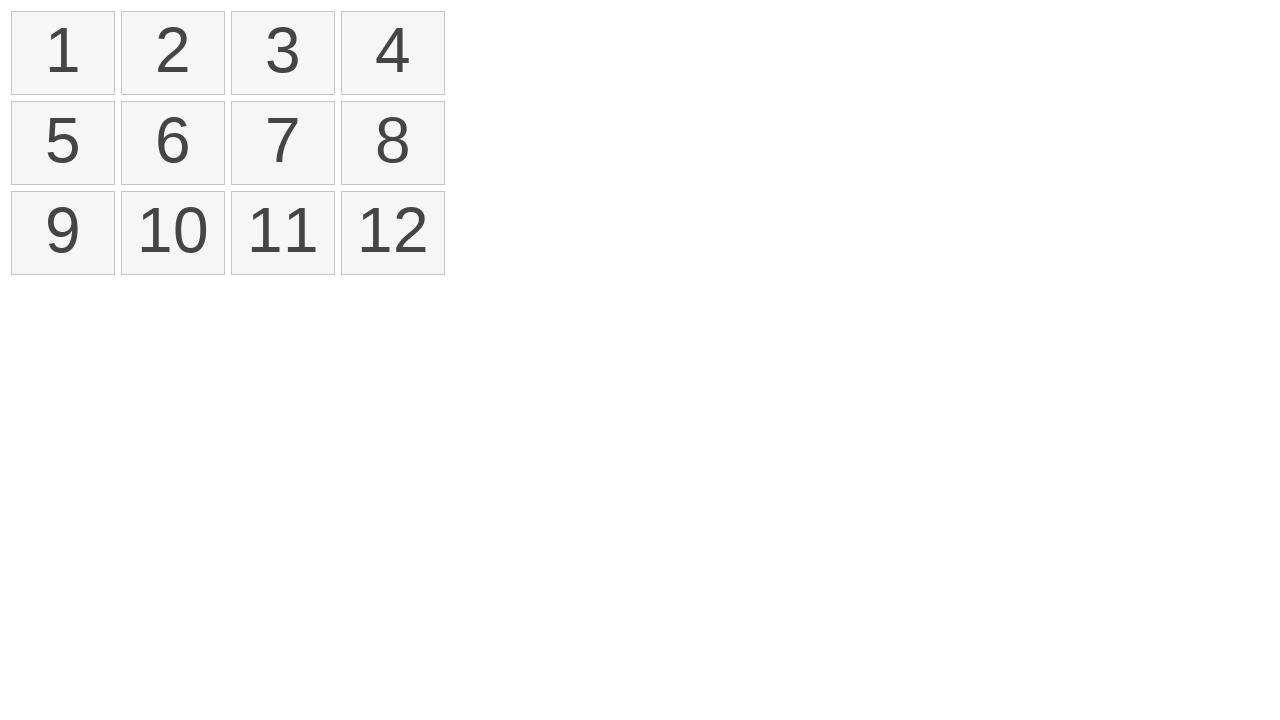

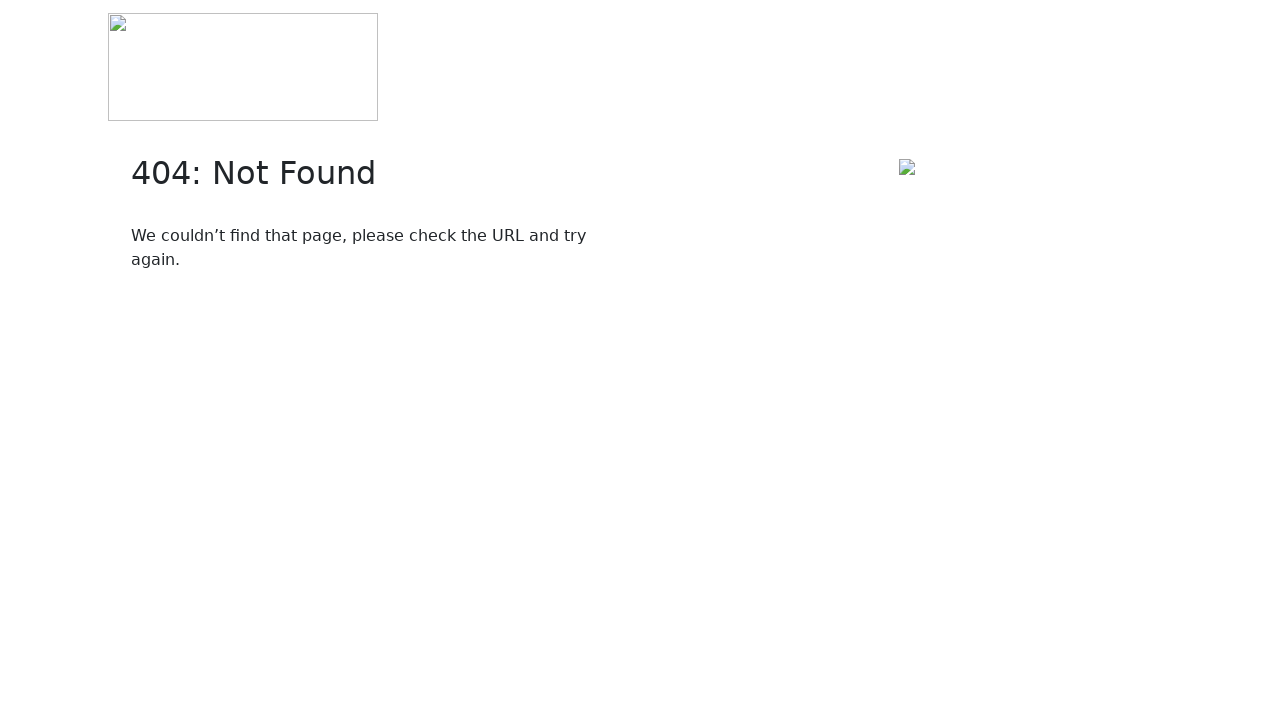